Navigates to a Turkish bookstore website and clicks on the "Çocuk Kitapları" (Children's Books) category within a ribbon container.

Starting URL: https://www.kitapyurdu.com/

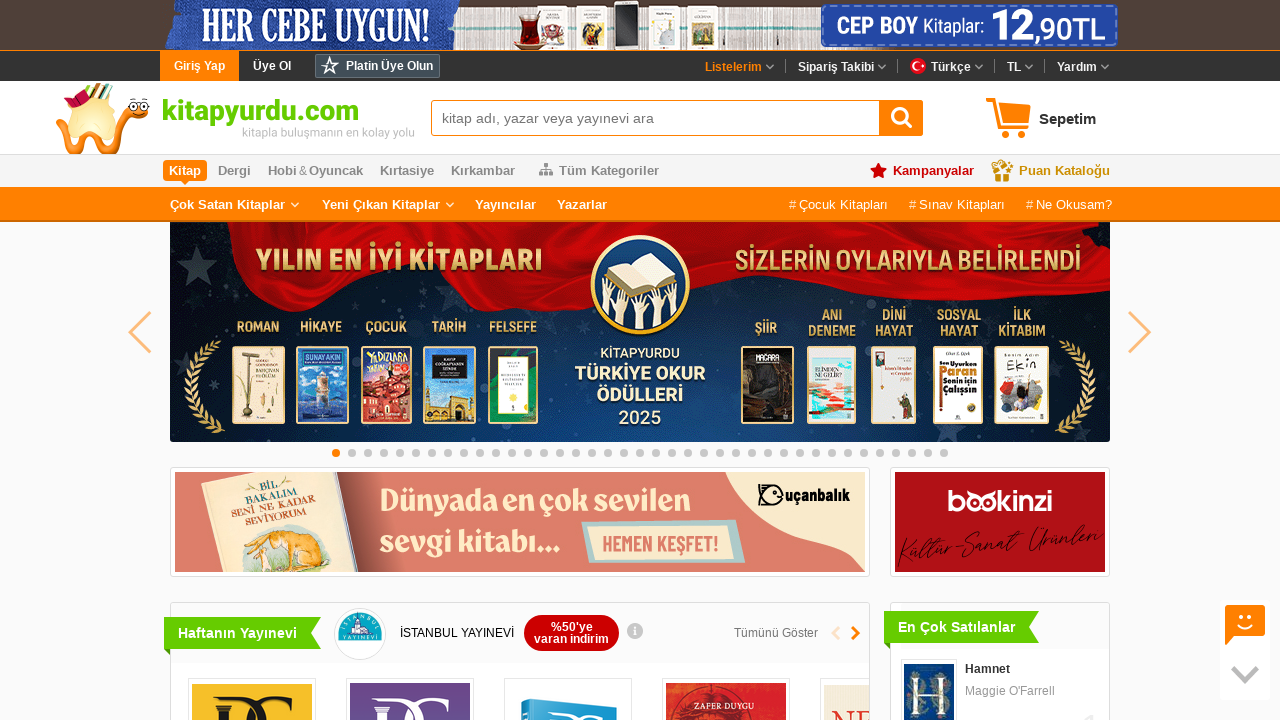

Clicked on 'Çocuk Kitapları' (Children's Books) category in ribbon container at (230, 360) on .box >> .ribbon-container >> :text("Çocuk Kitapları")
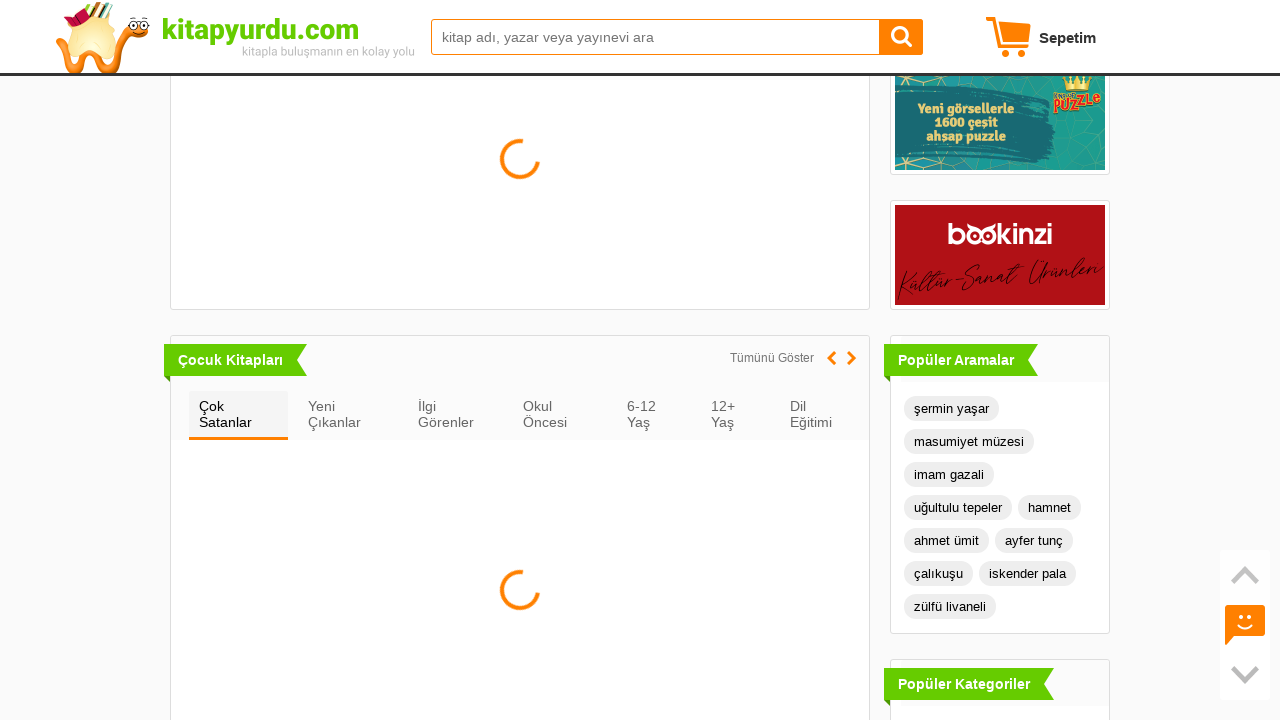

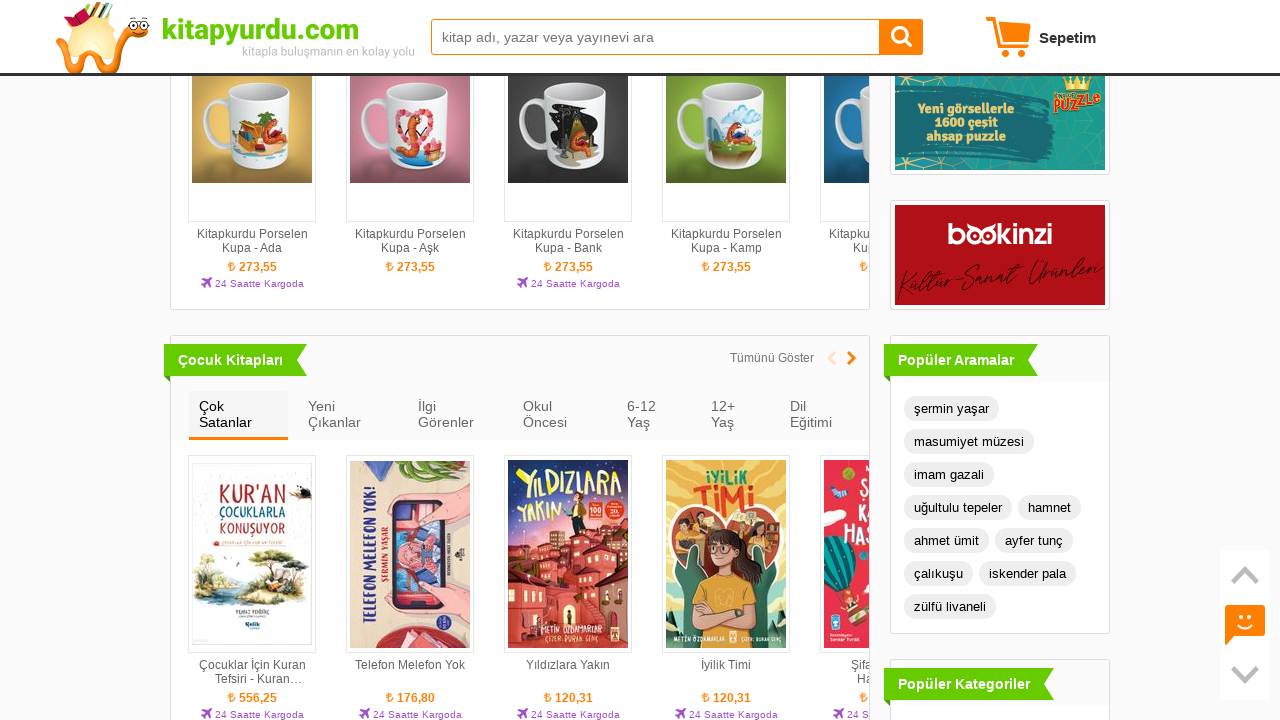